Tests that a todo item is removed when edited to an empty string

Starting URL: https://demo.playwright.dev/todomvc

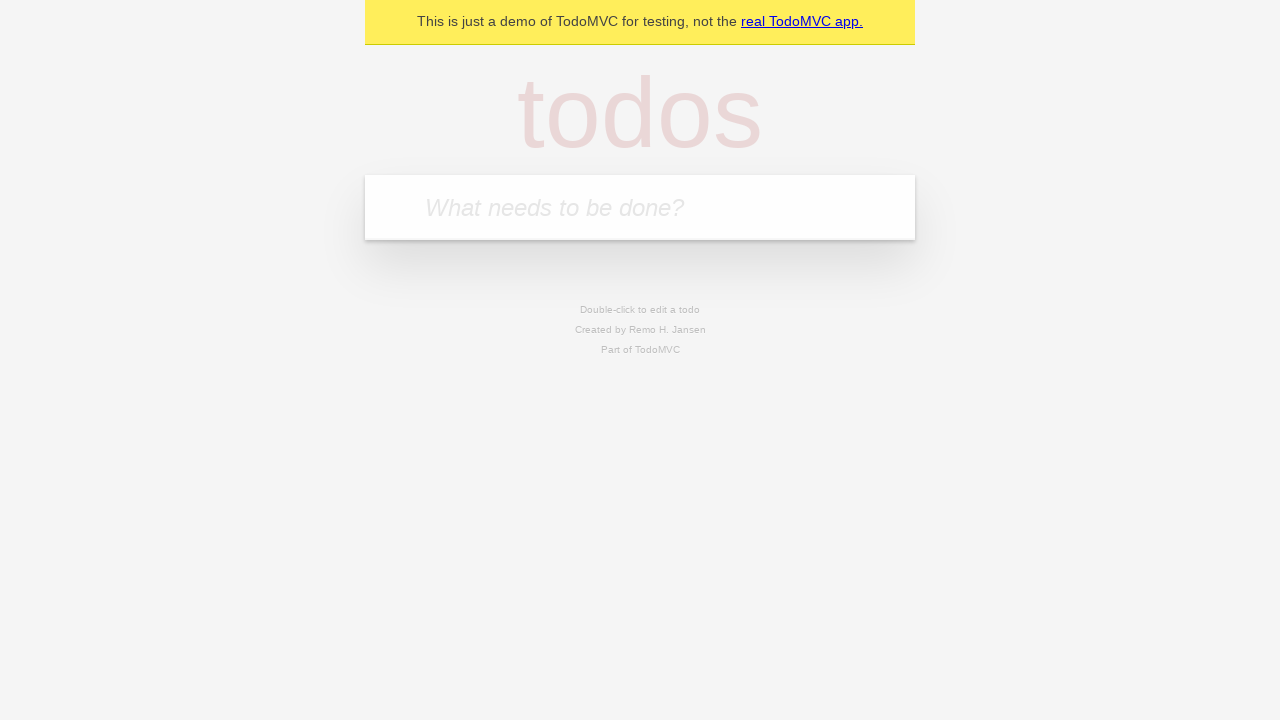

Filled todo input with 'buy some cheese' on internal:attr=[placeholder="What needs to be done?"i]
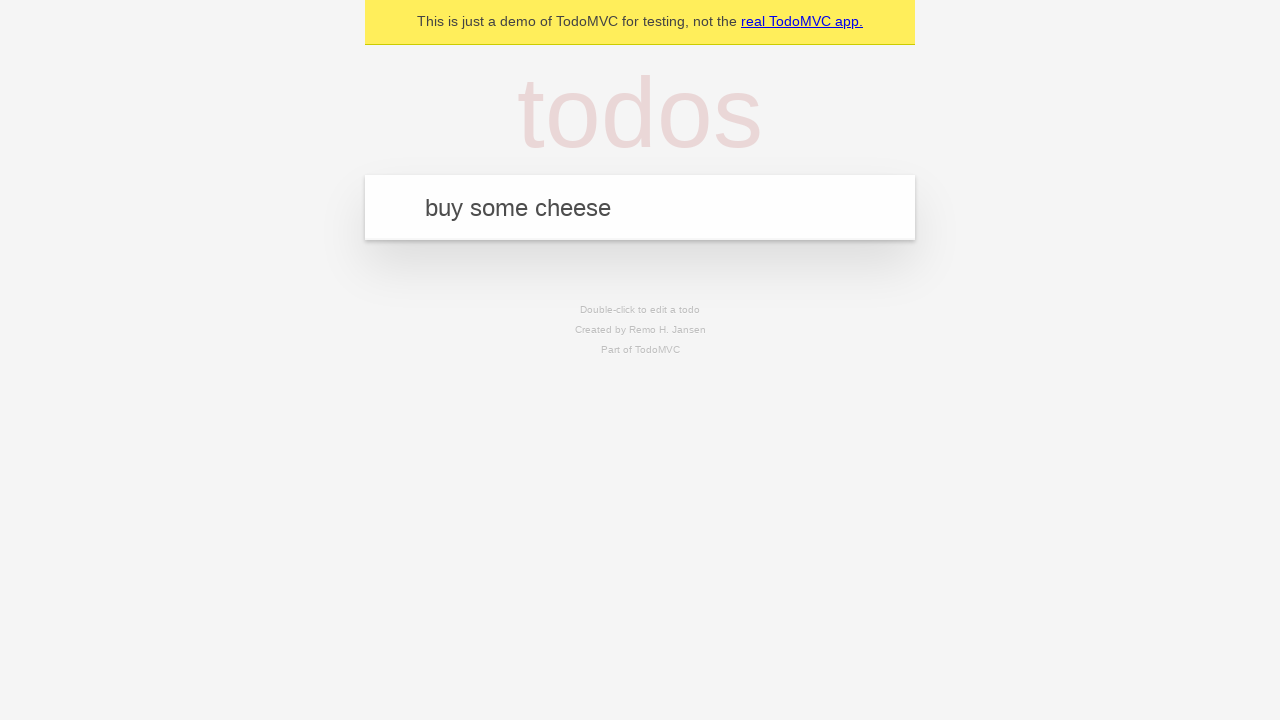

Pressed Enter to add first todo on internal:attr=[placeholder="What needs to be done?"i]
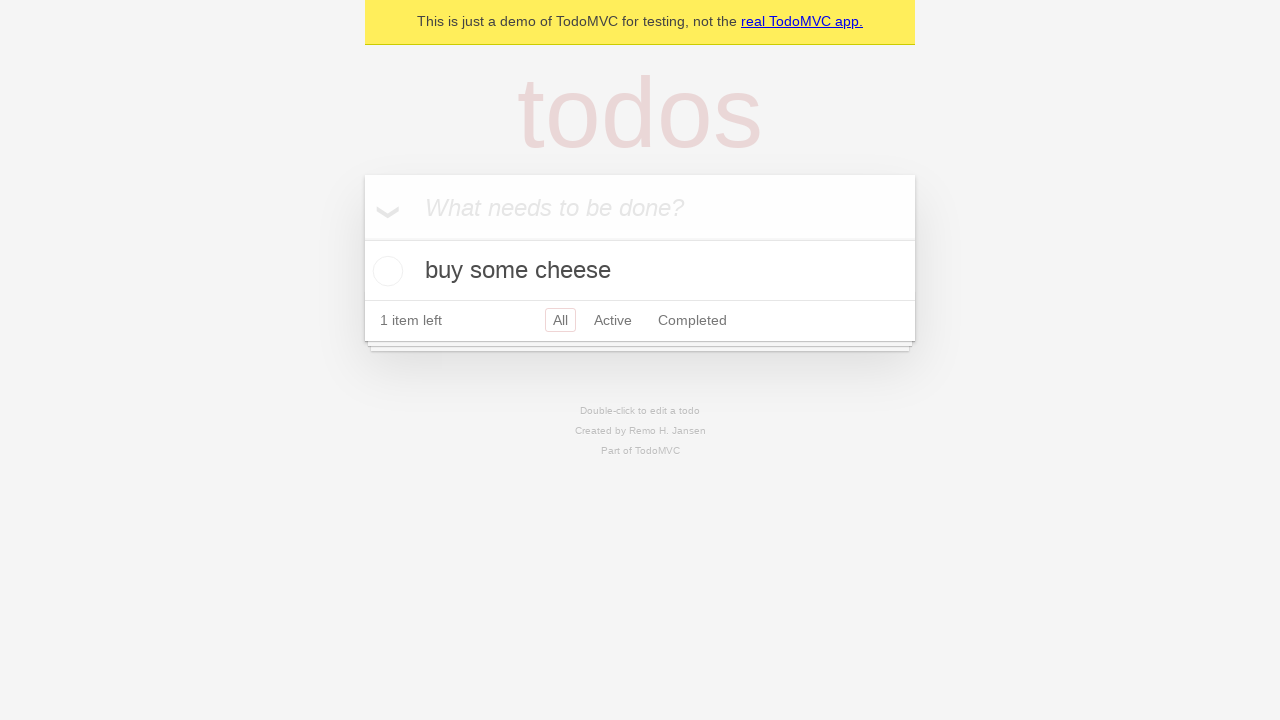

Filled todo input with 'feed the cat' on internal:attr=[placeholder="What needs to be done?"i]
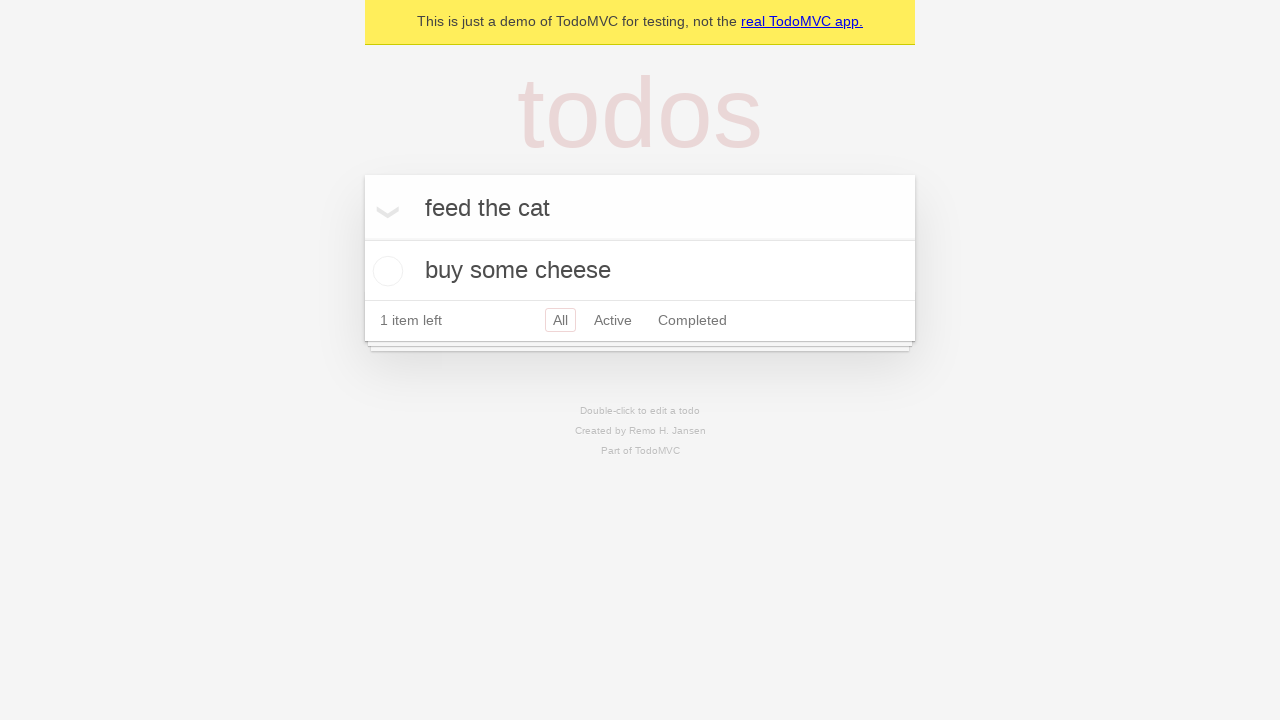

Pressed Enter to add second todo on internal:attr=[placeholder="What needs to be done?"i]
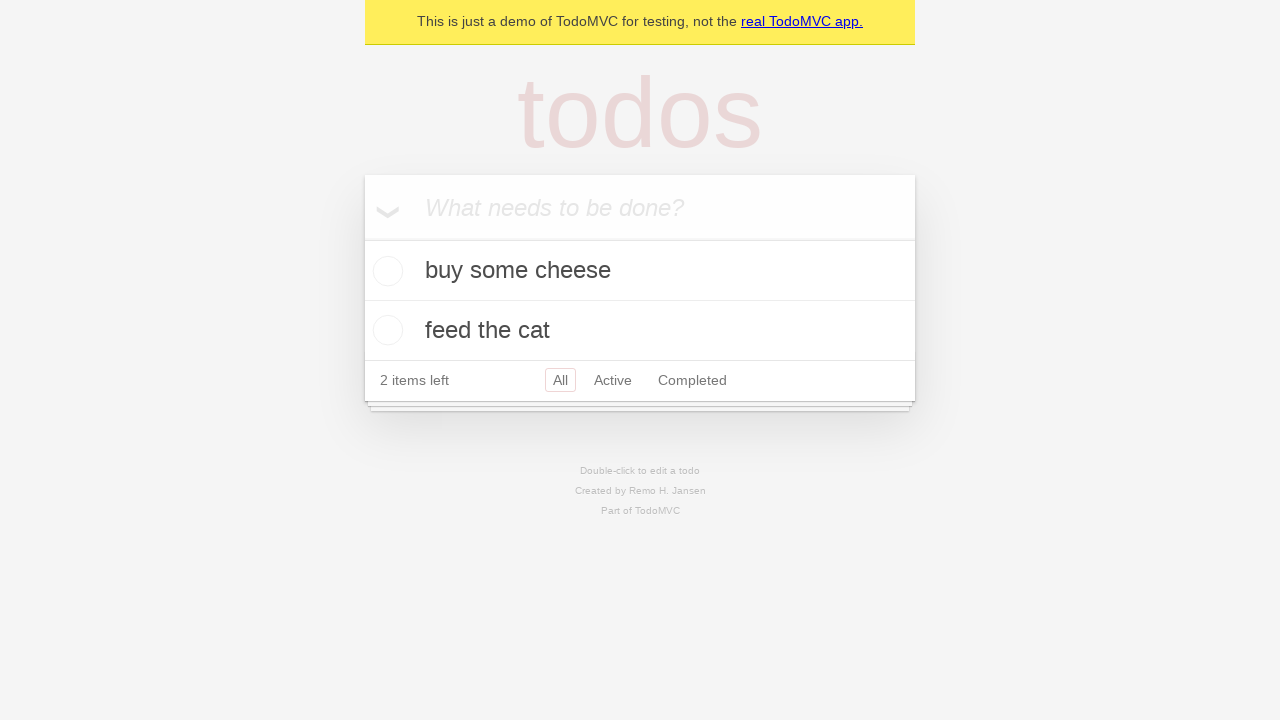

Filled todo input with 'book a doctors appointment' on internal:attr=[placeholder="What needs to be done?"i]
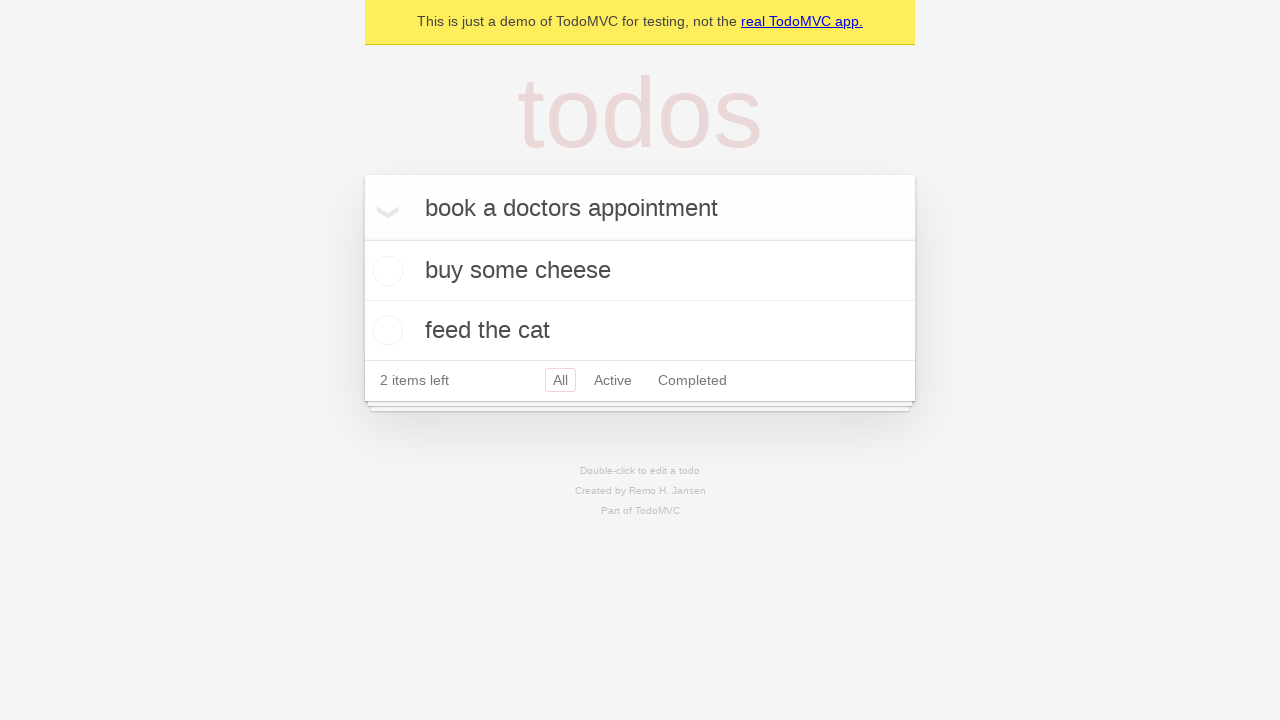

Pressed Enter to add third todo on internal:attr=[placeholder="What needs to be done?"i]
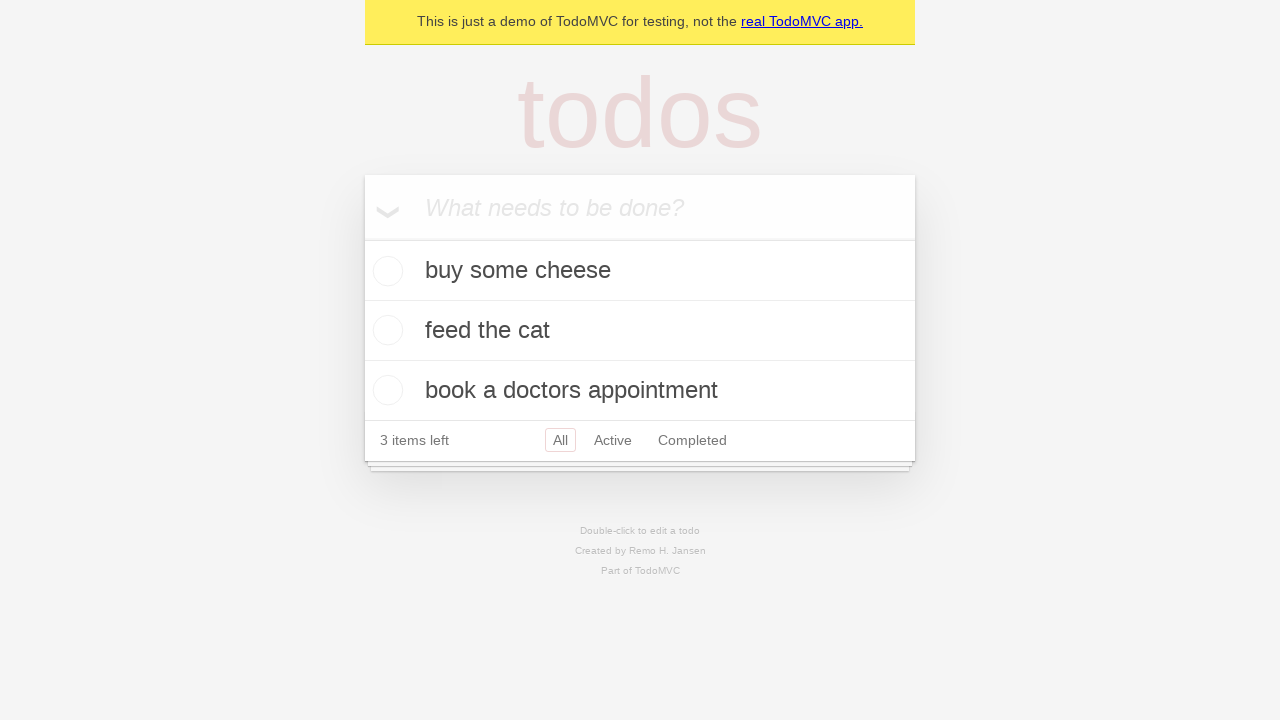

Double-clicked second todo item to enter edit mode at (640, 331) on internal:testid=[data-testid="todo-item"s] >> nth=1
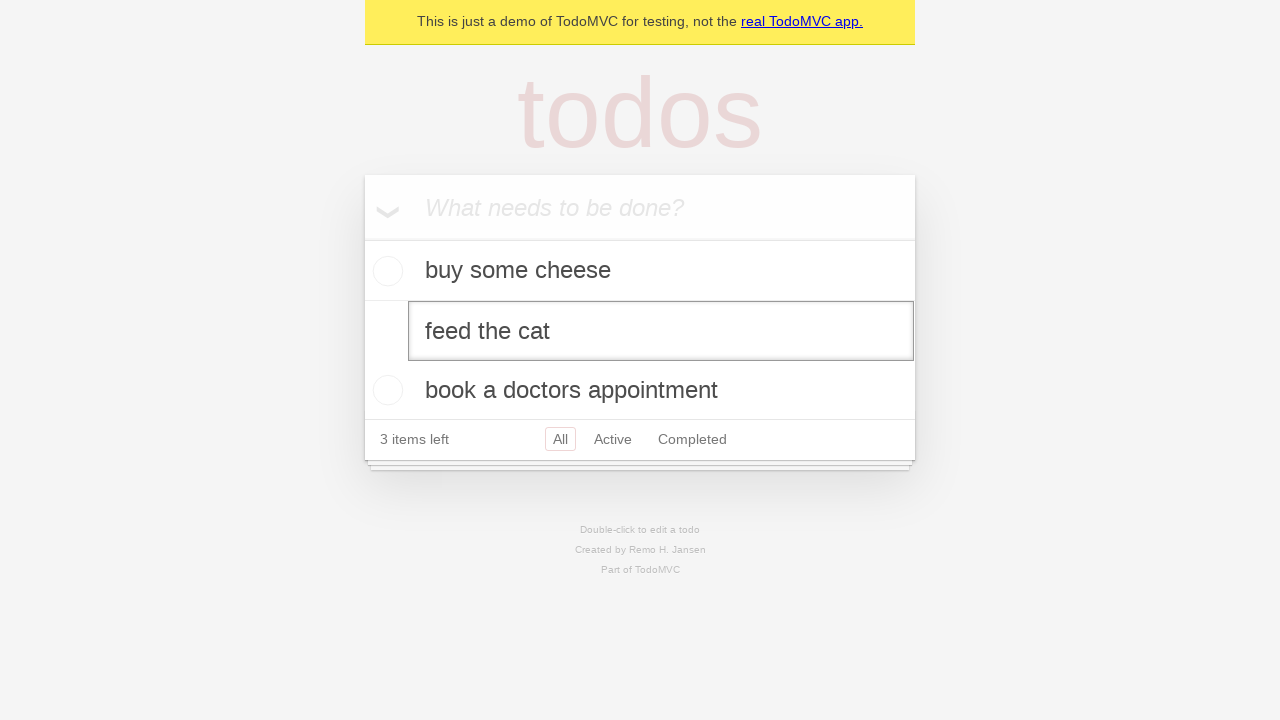

Cleared the edit textbox to empty string on internal:testid=[data-testid="todo-item"s] >> nth=1 >> internal:role=textbox[nam
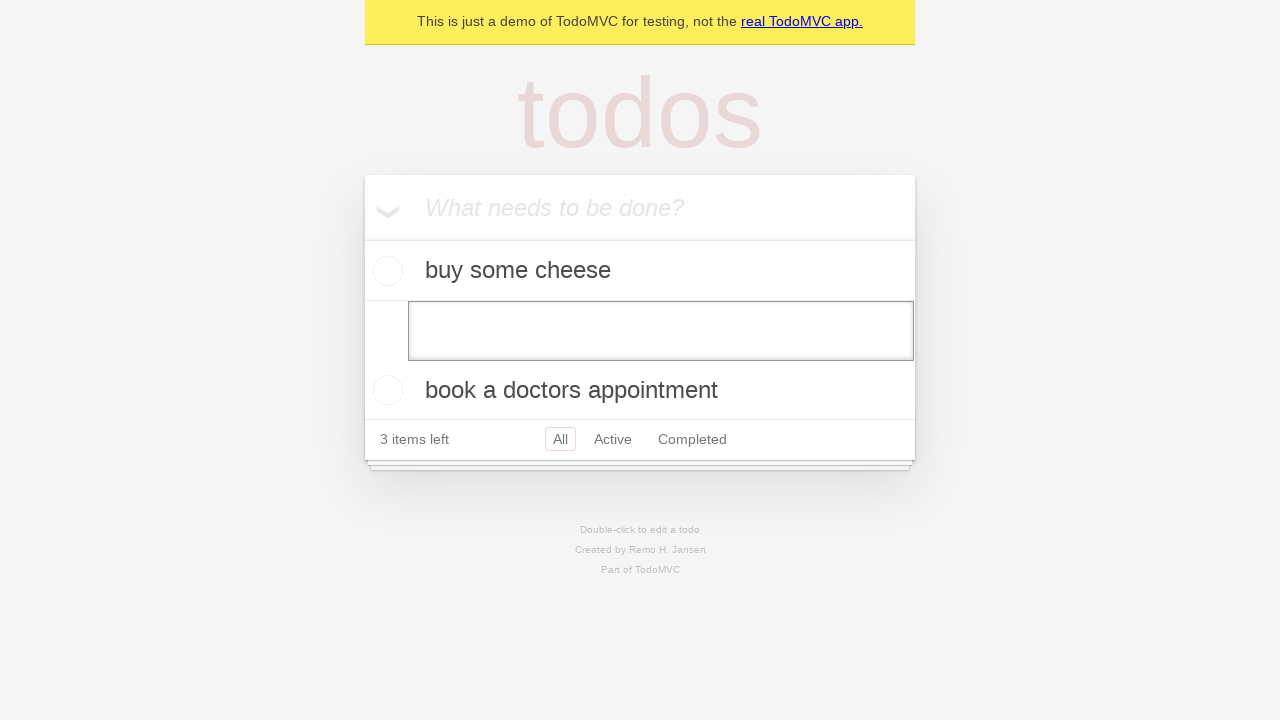

Pressed Enter to confirm deletion of todo with empty text on internal:testid=[data-testid="todo-item"s] >> nth=1 >> internal:role=textbox[nam
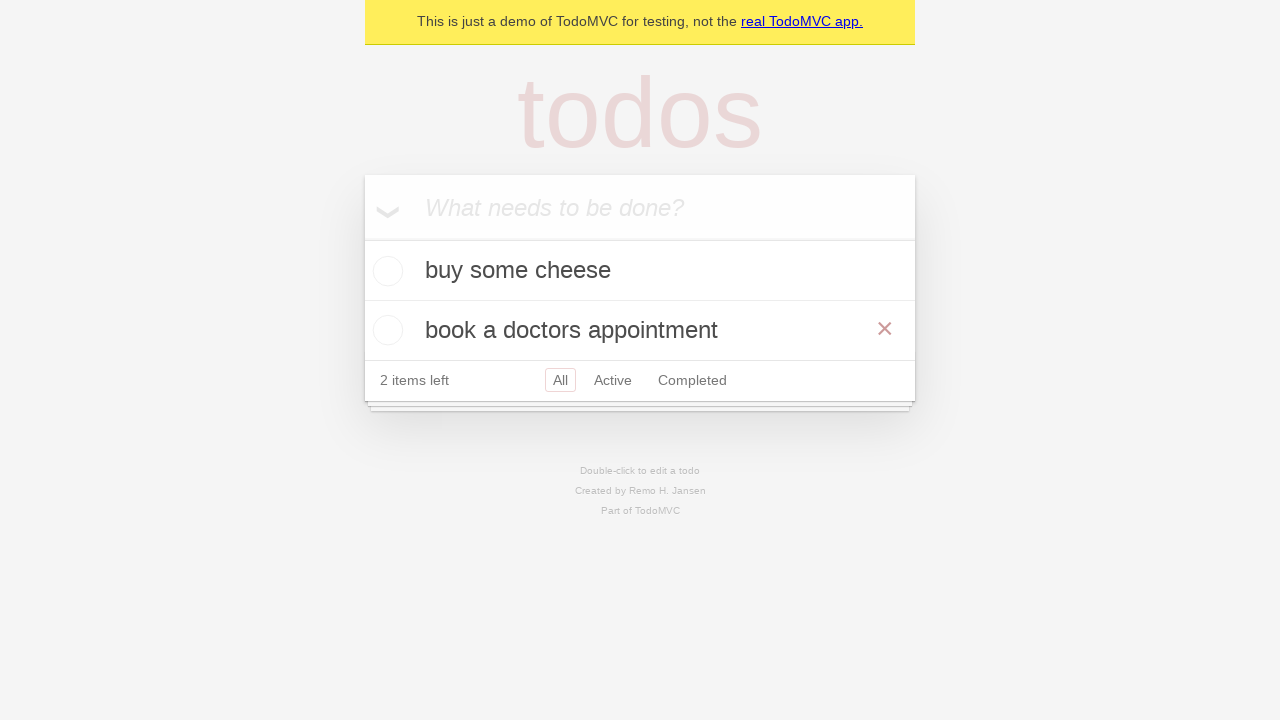

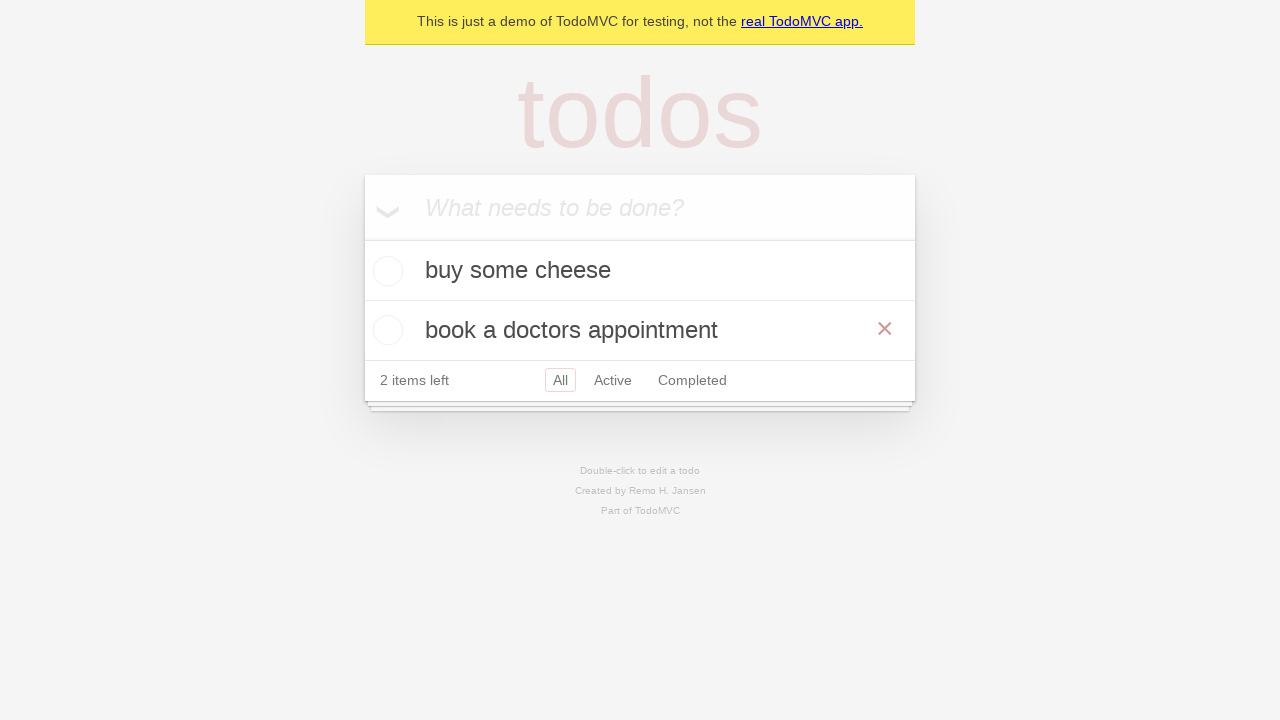